Navigates to RedBus homepage and waits for the page to load, verifying the site is accessible.

Starting URL: https://www.redbus.com

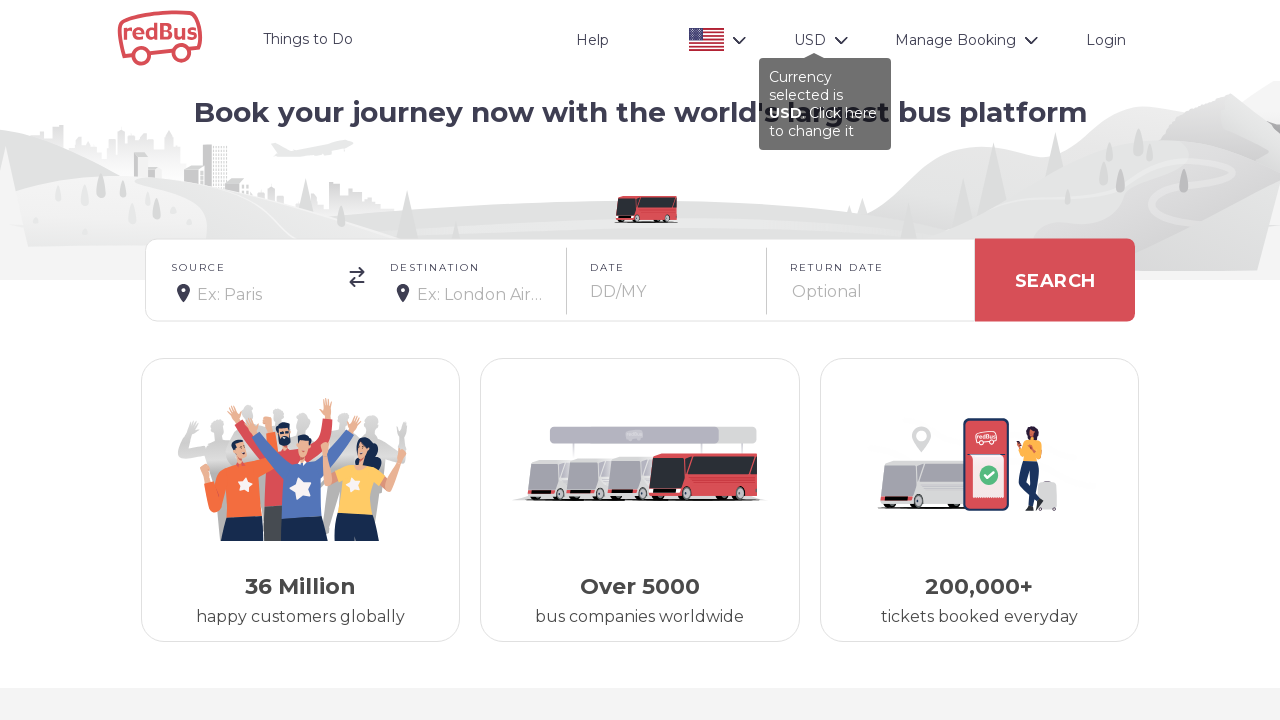

Page DOM content loaded
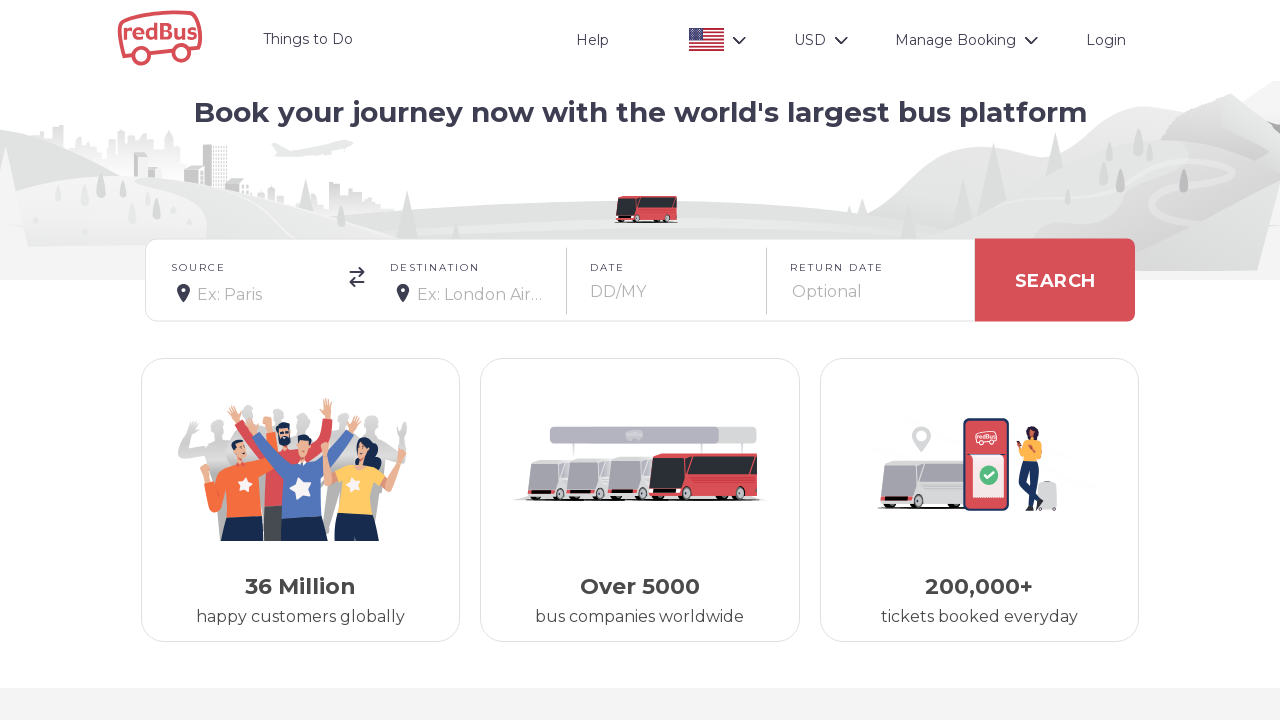

RedBus homepage source input field is visible and accessible
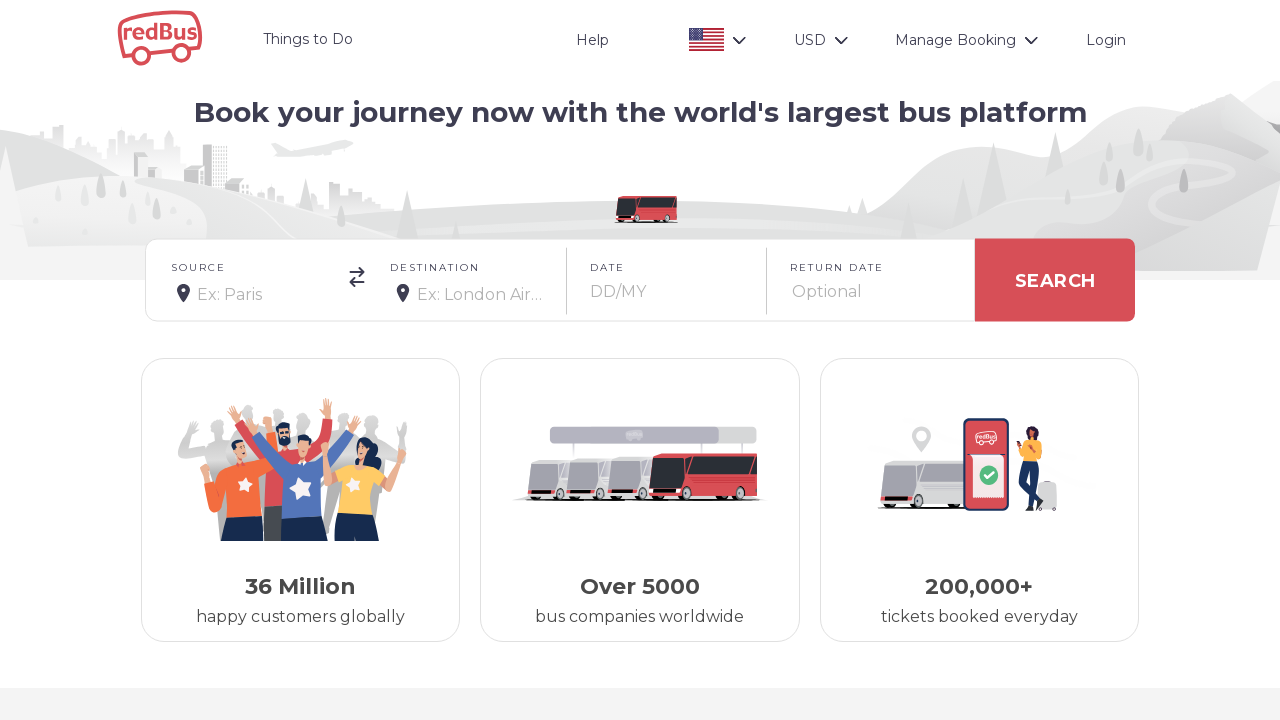

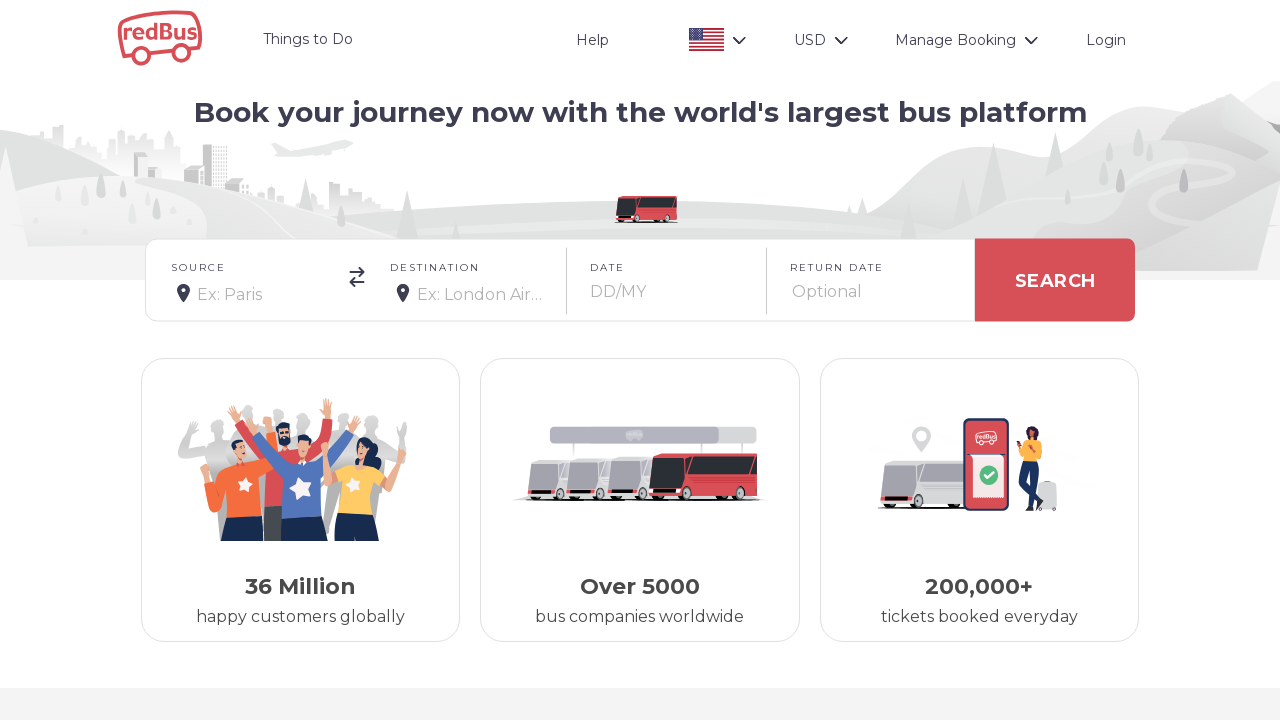